Tests the percentage calculator on calculator.net by navigating to Math Calculators, then Percent Calculators, entering positive values (10 and 50), and verifying the result equals 5.

Starting URL: http://www.calculator.net/

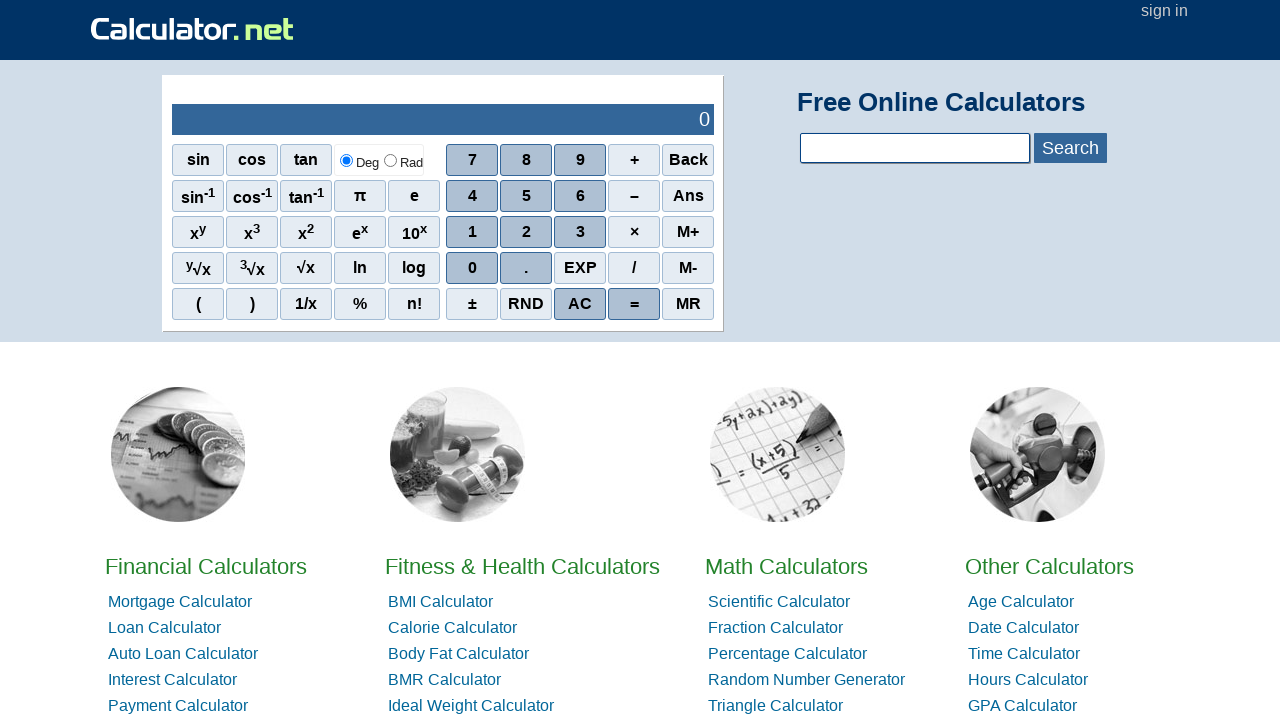

Navigated to calculator.net homepage
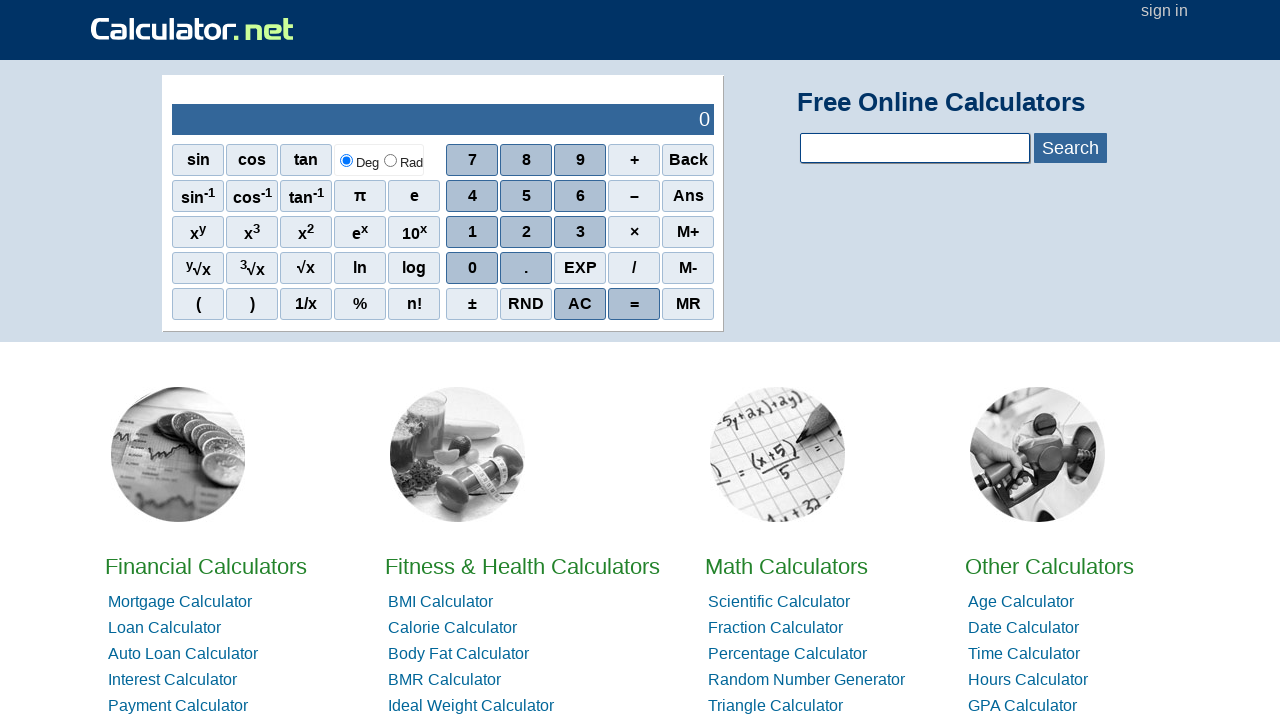

Clicked on Math Calculators link at (786, 566) on xpath=//*[@id='homelistwrap']/div[3]/div[2]/a
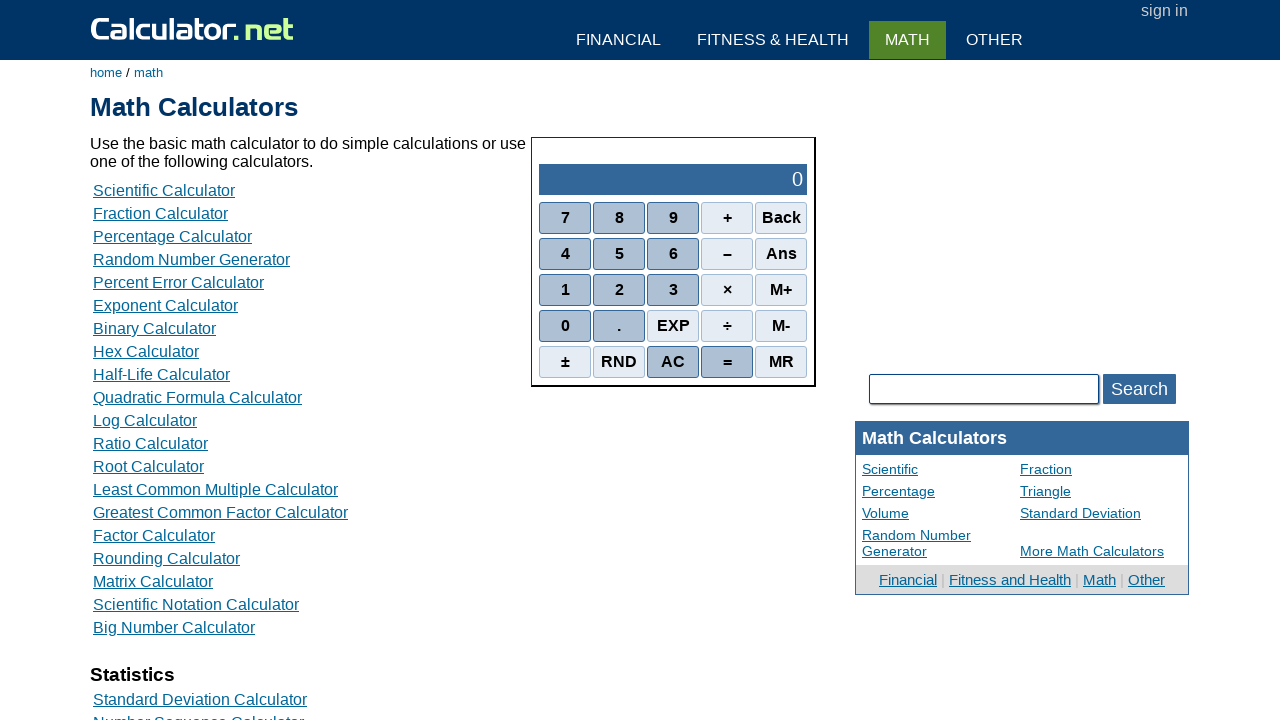

Clicked on Percent Calculators link at (172, 236) on xpath=//*[@id='content']/table[2]/tbody/tr/td/div[3]/a
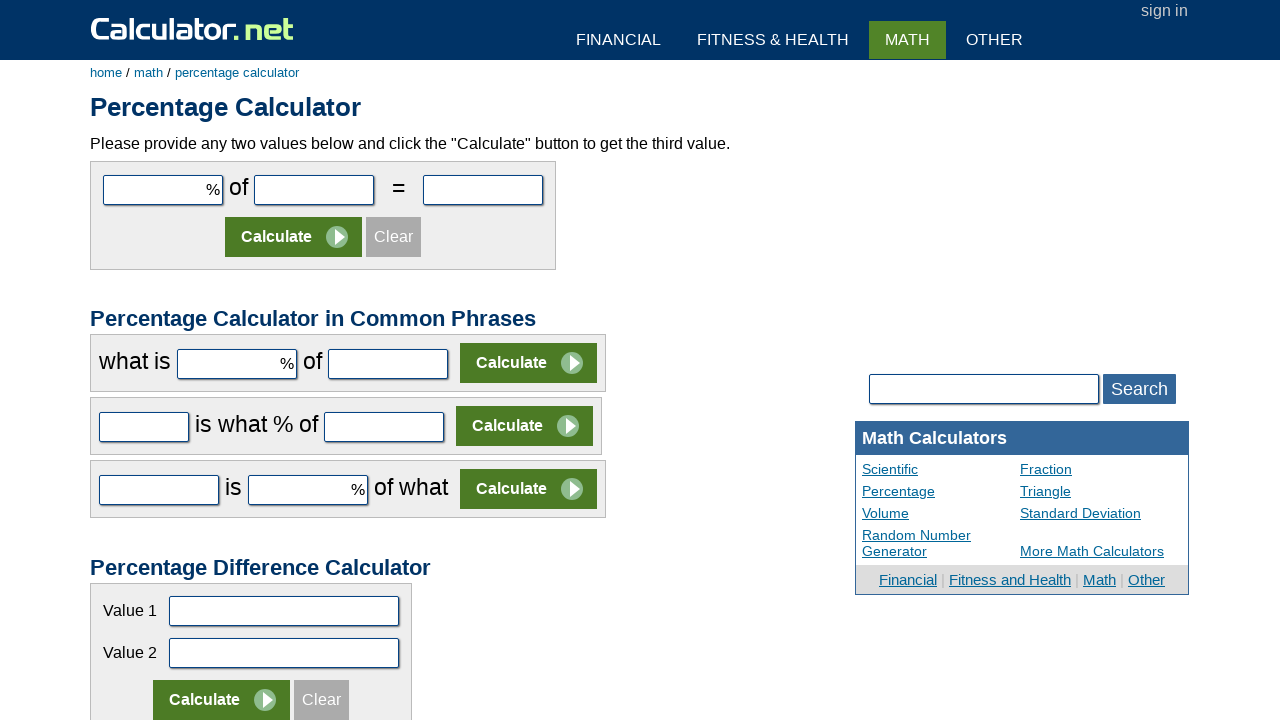

Entered value 10 in the first number field on #cpar1
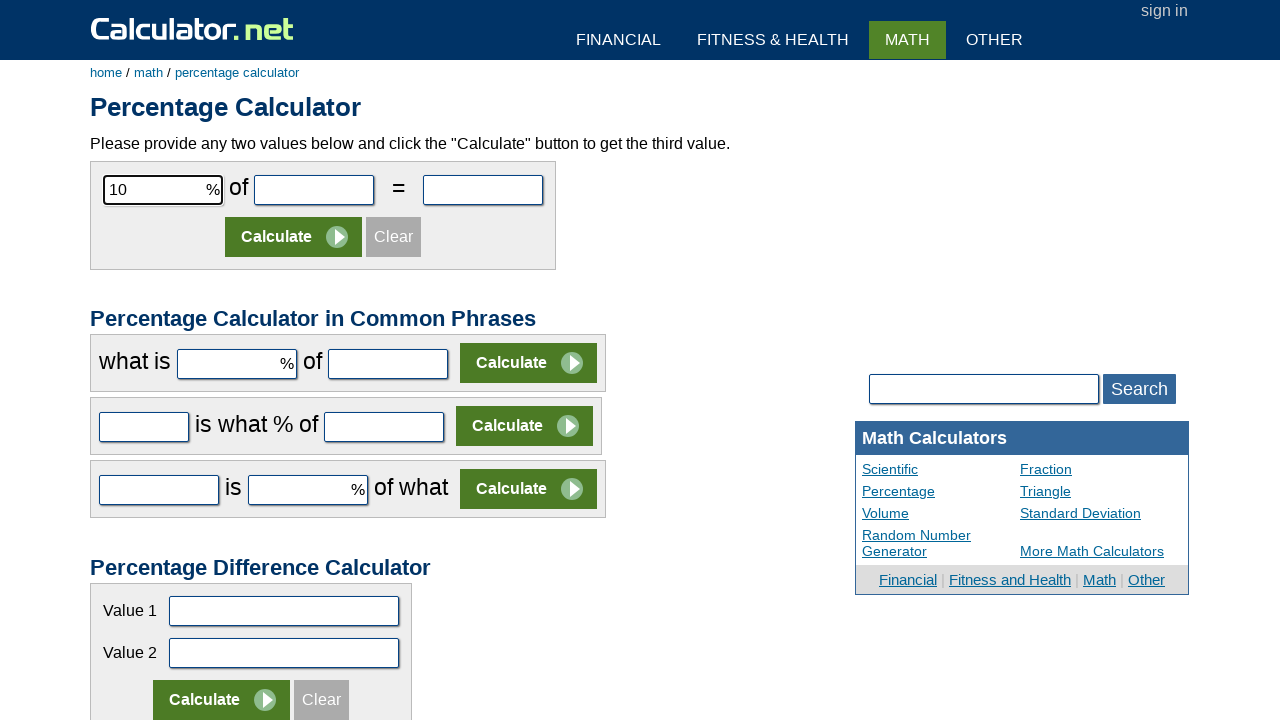

Entered value 50 in the second number field on #cpar2
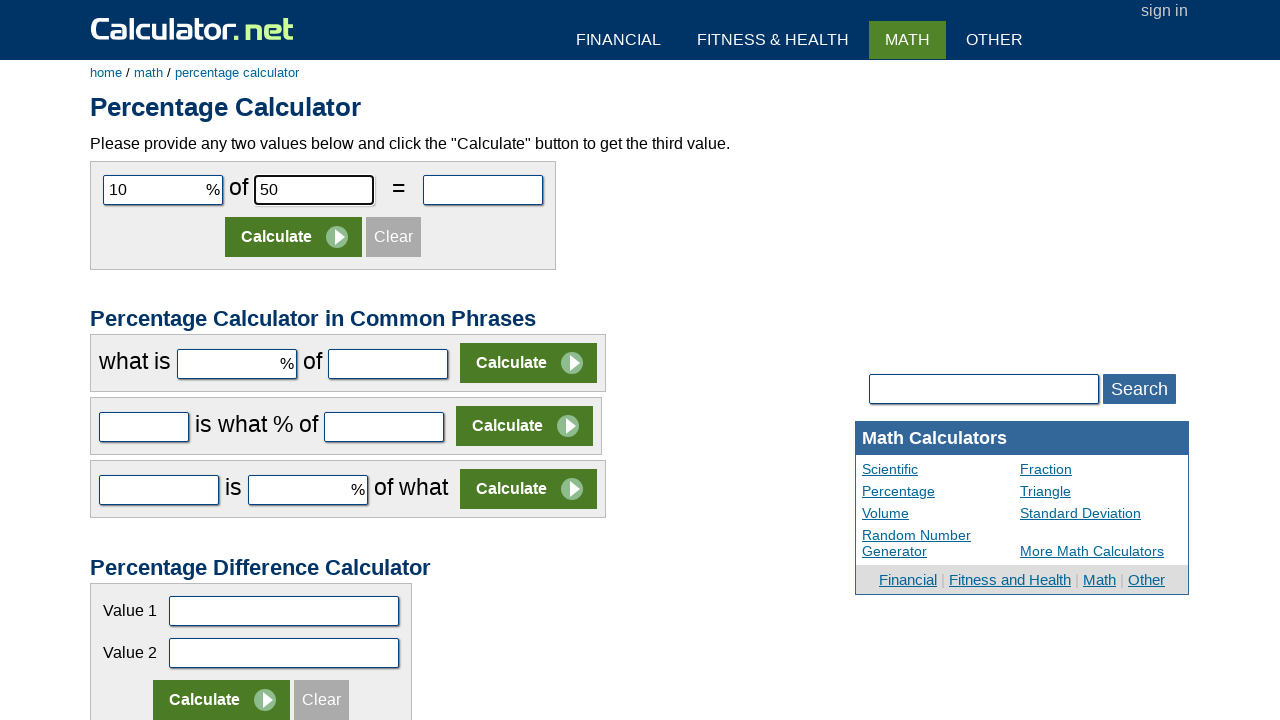

Clicked Calculate button at (294, 237) on xpath=//*[@id='content']/form[1]/table/tbody/tr[2]/td/input[2]
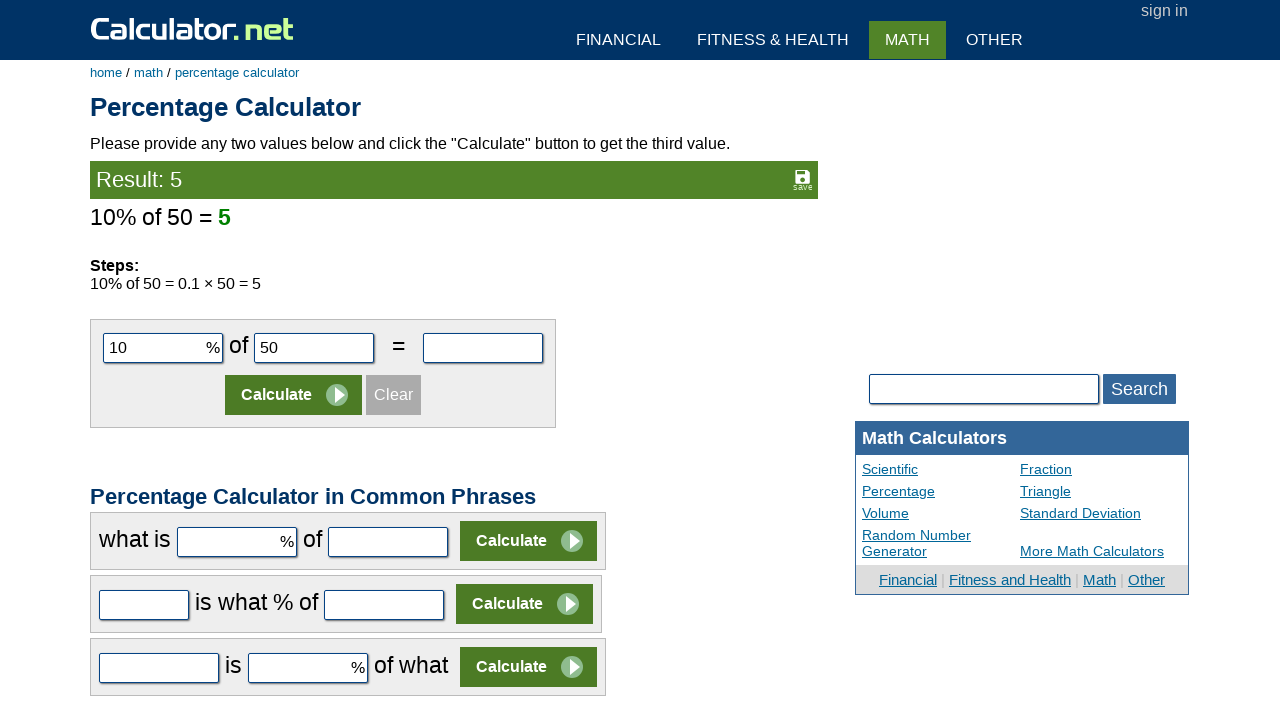

Result calculated and displayed (10 is 20% of 50)
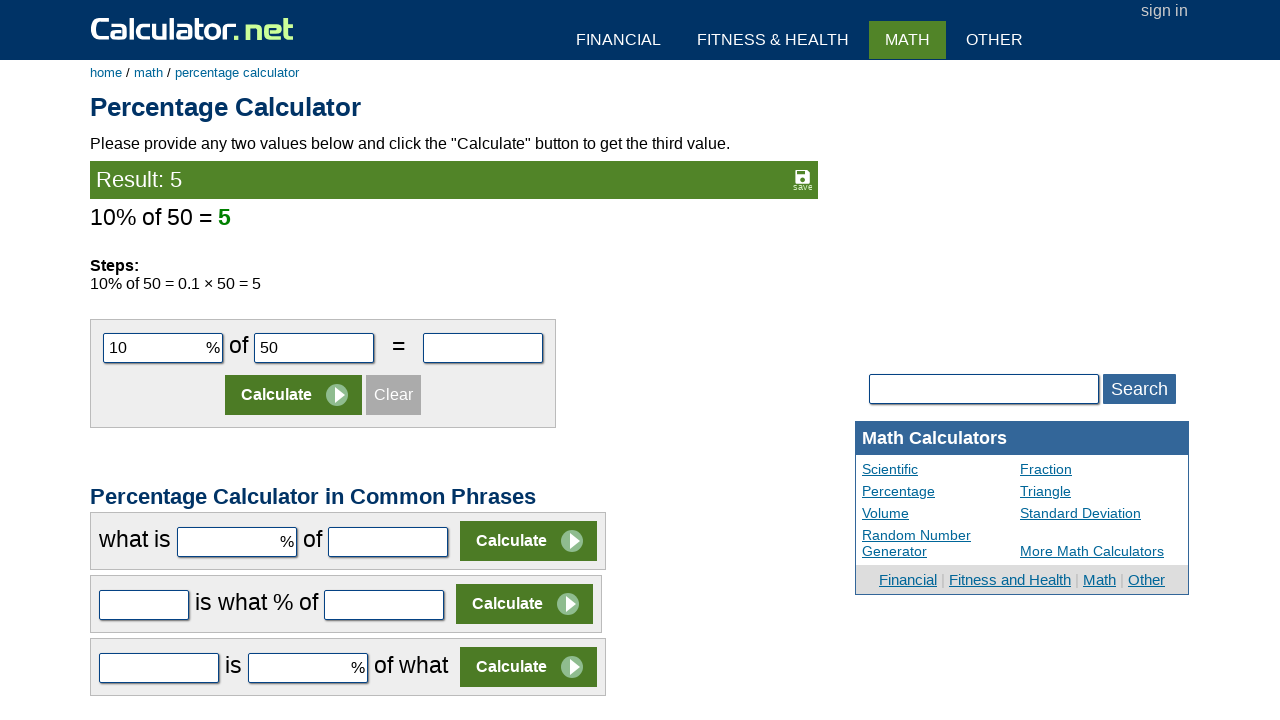

Verified that the result equals 5
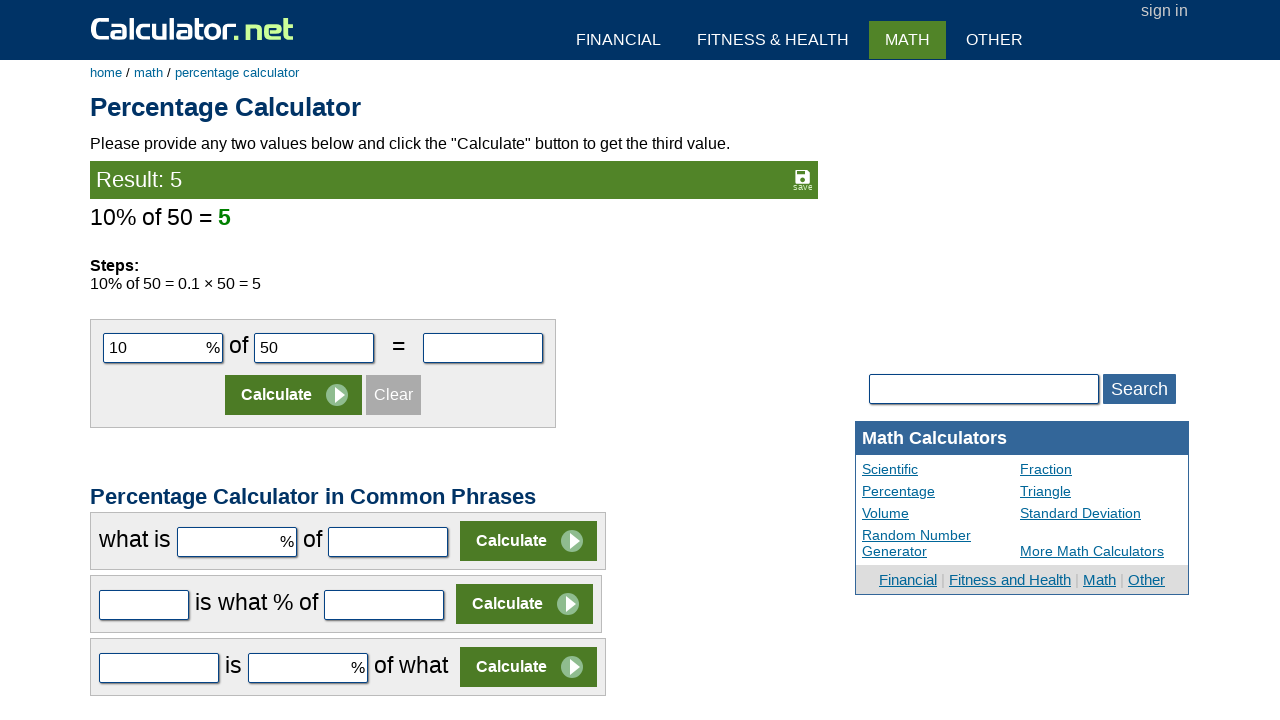

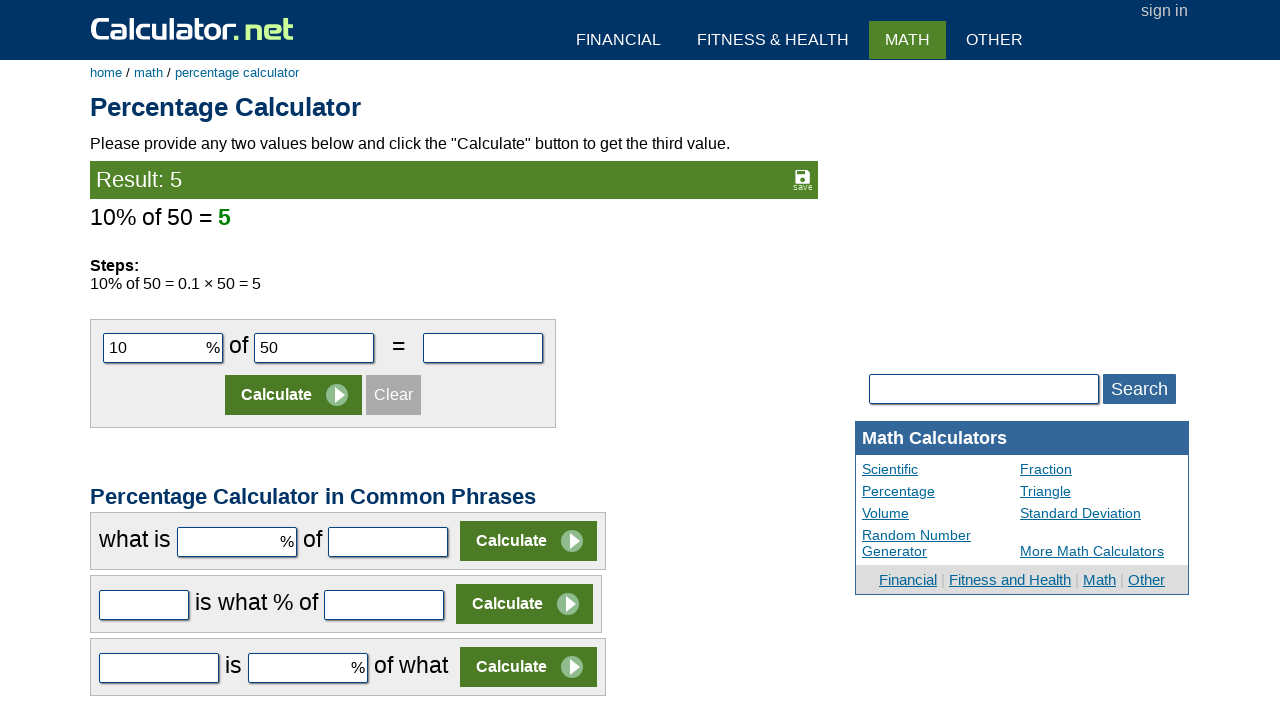